Navigates to Rahul Shetty Academy login practice page and clicks on a blinking text link element

Starting URL: https://rahulshettyacademy.com/loginpagePractise/

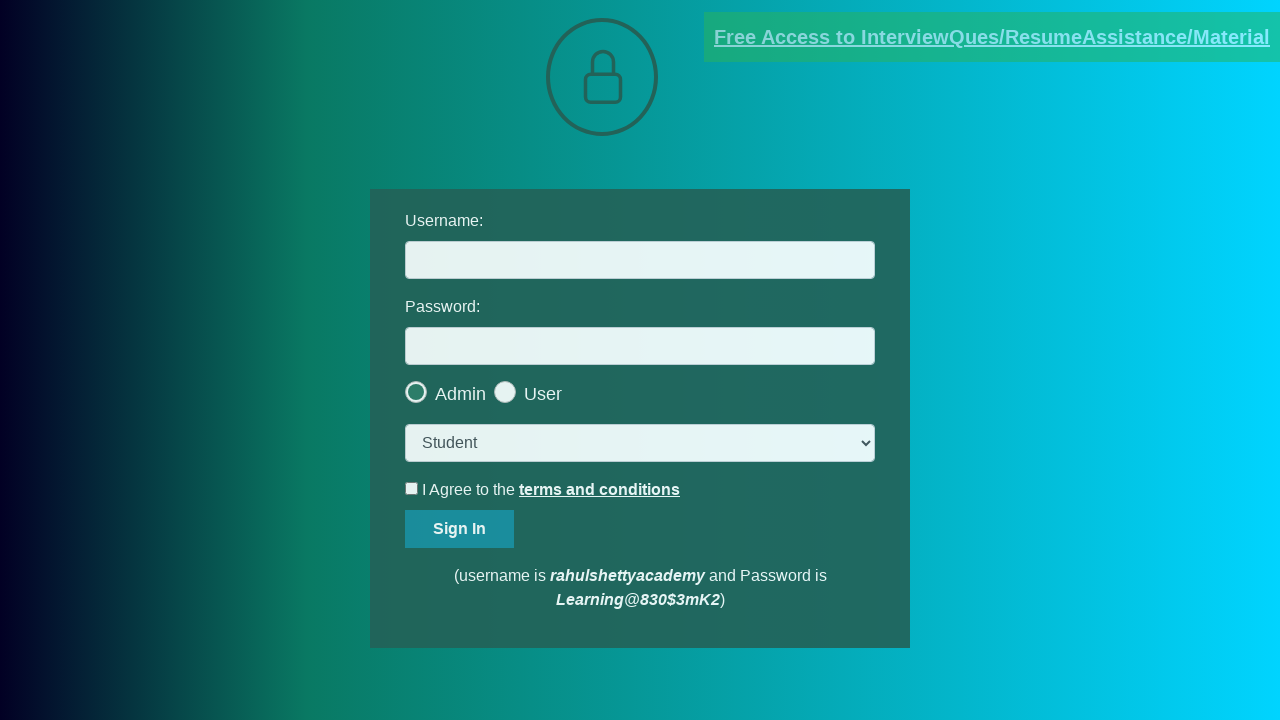

Navigated to Rahul Shetty Academy login practice page
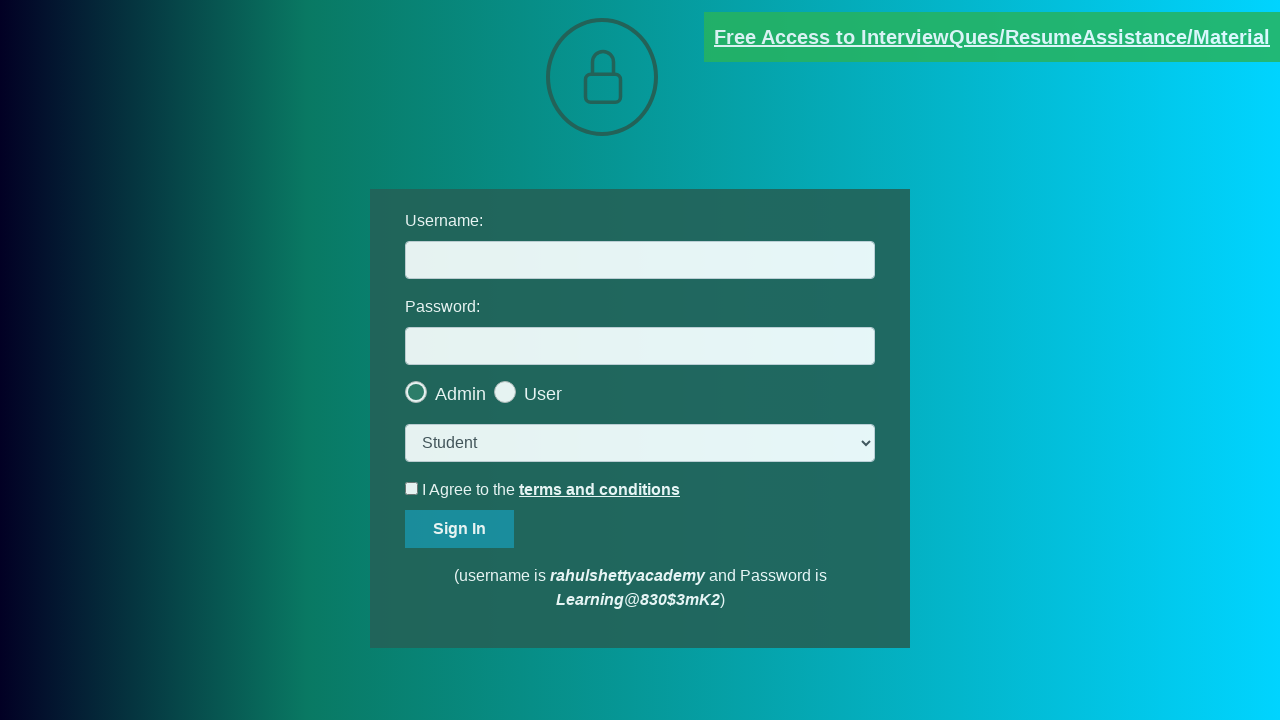

Clicked on the blinking text link element at (992, 37) on a.blinkingText
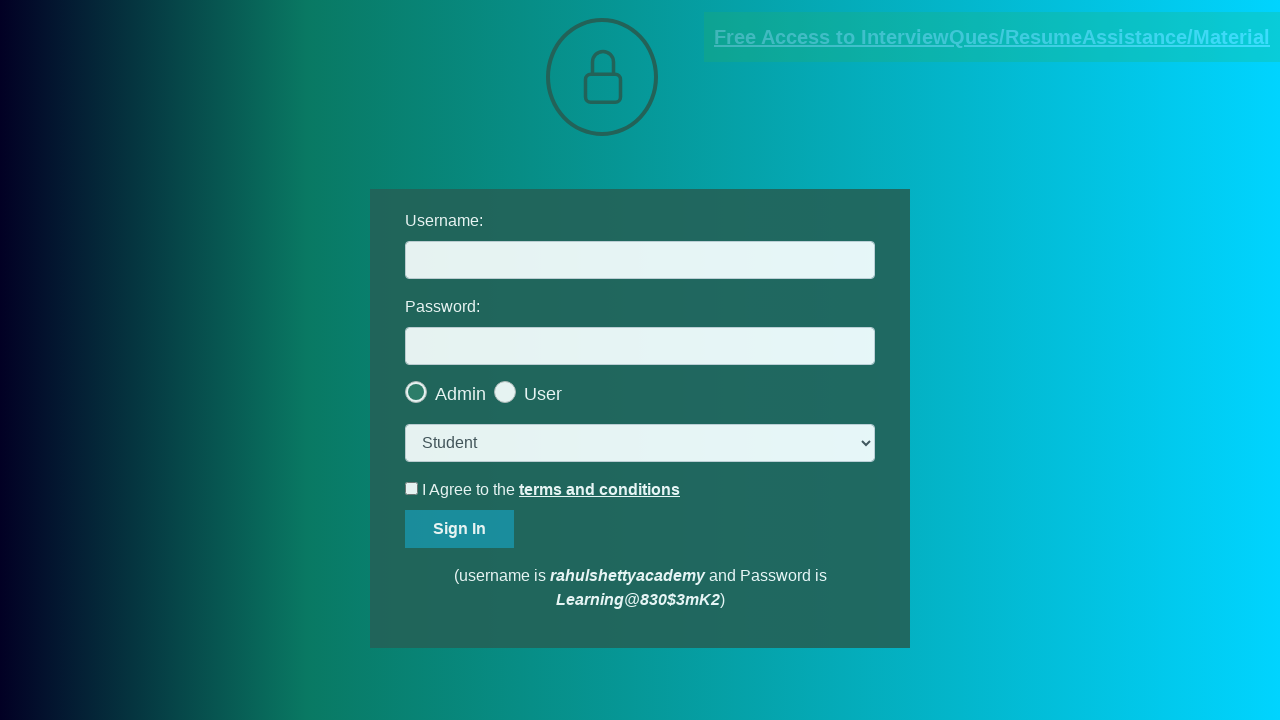

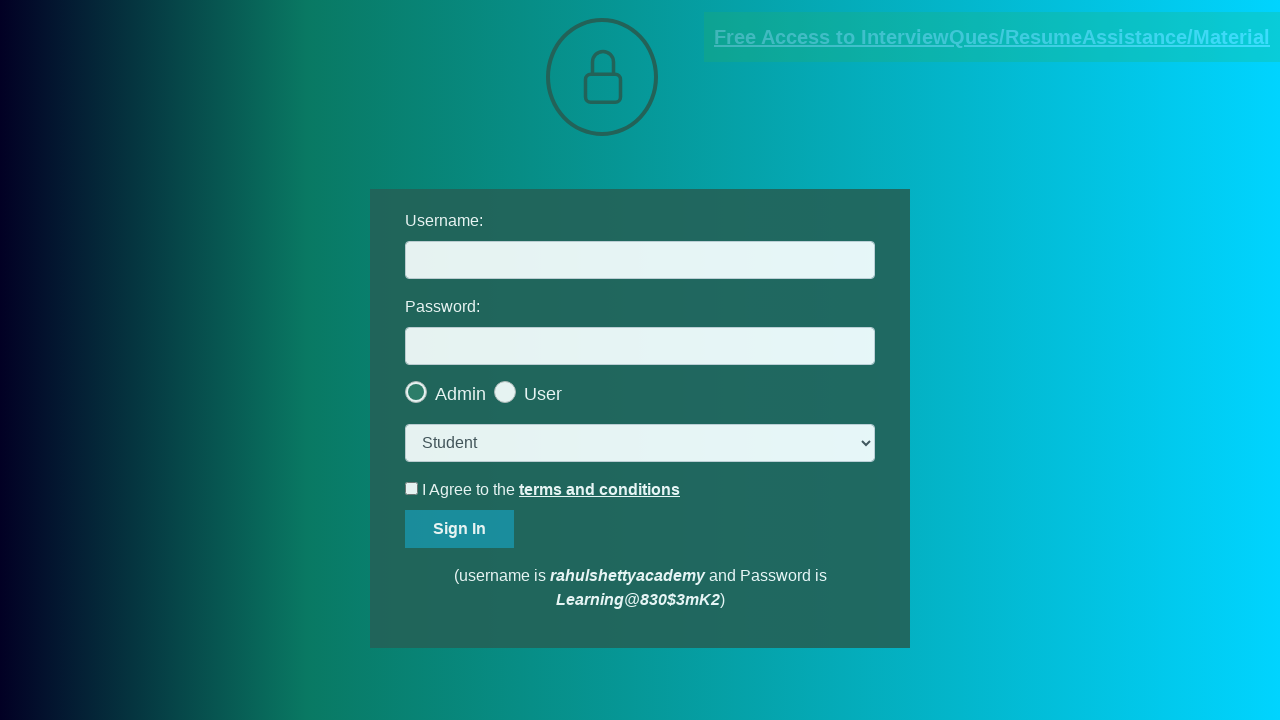